Tests dynamic controls functionality by clicking a toggle button to hide a checkbox element, waiting for it to disappear, then clicking again to make it reappear and verifying visibility.

Starting URL: https://v1.training-support.net/selenium/dynamic-controls

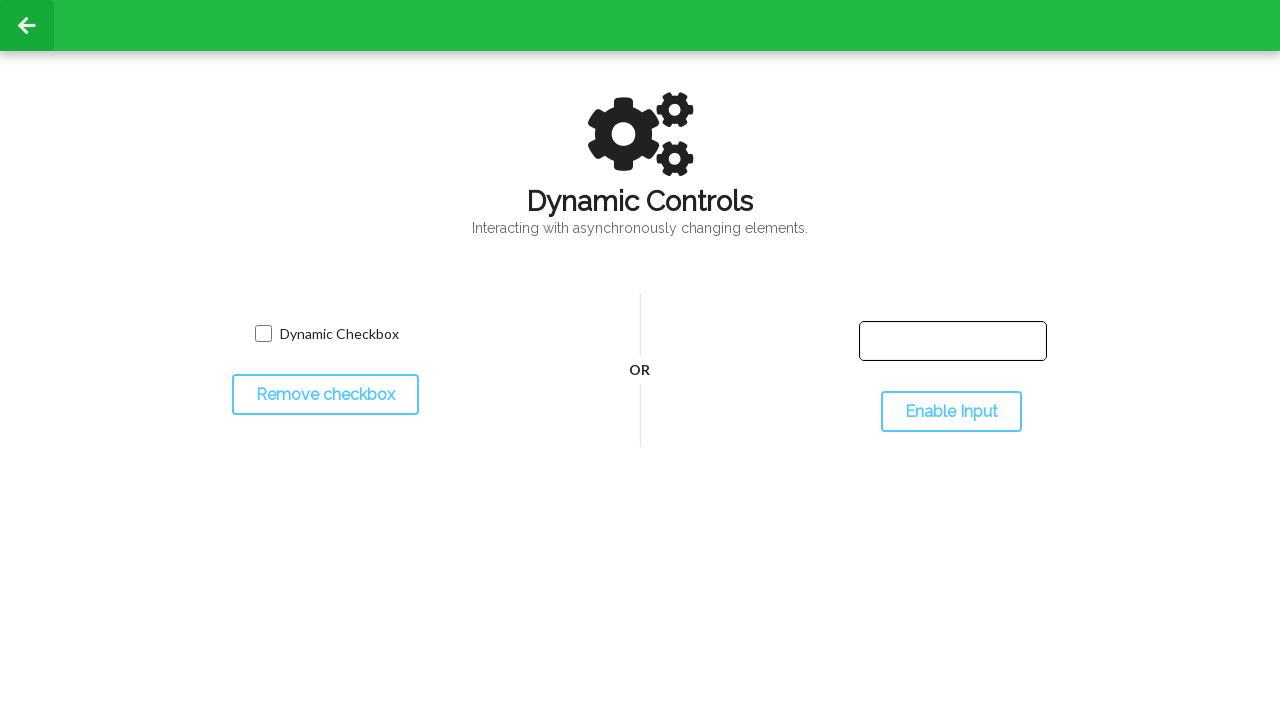

Clicked toggle button to hide checkbox at (325, 395) on #toggleCheckbox
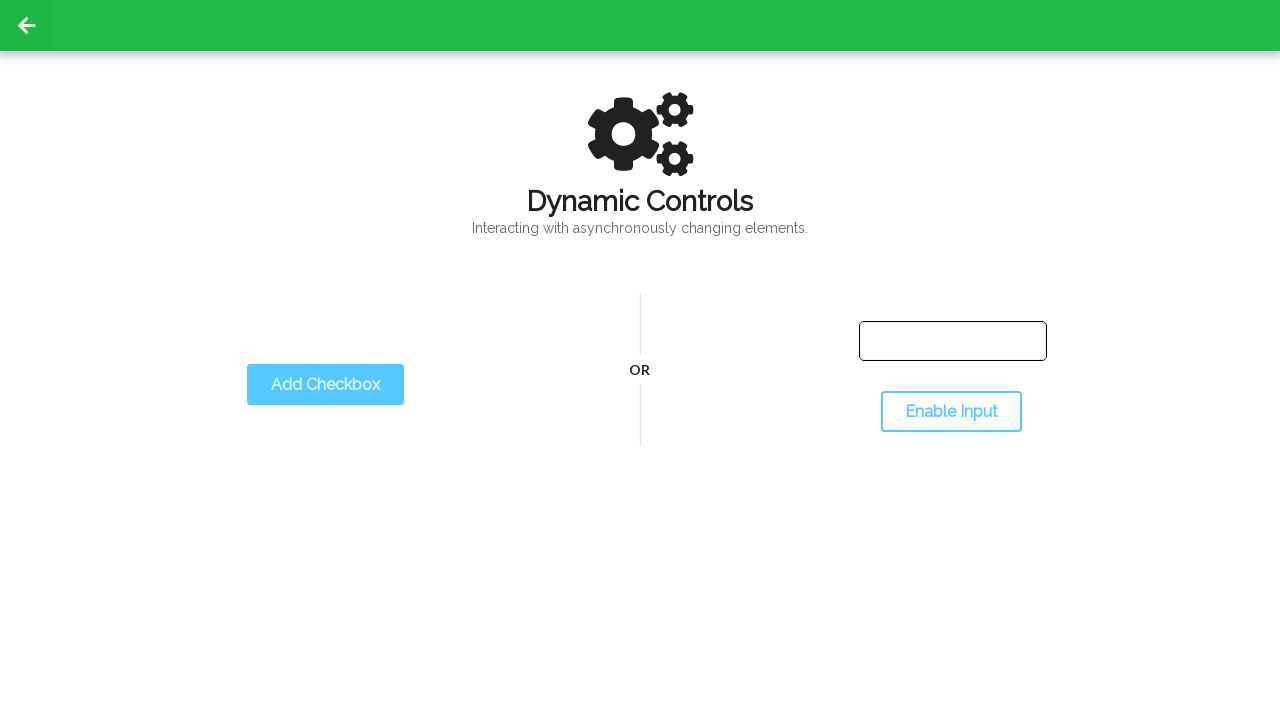

Waited for checkbox to become hidden
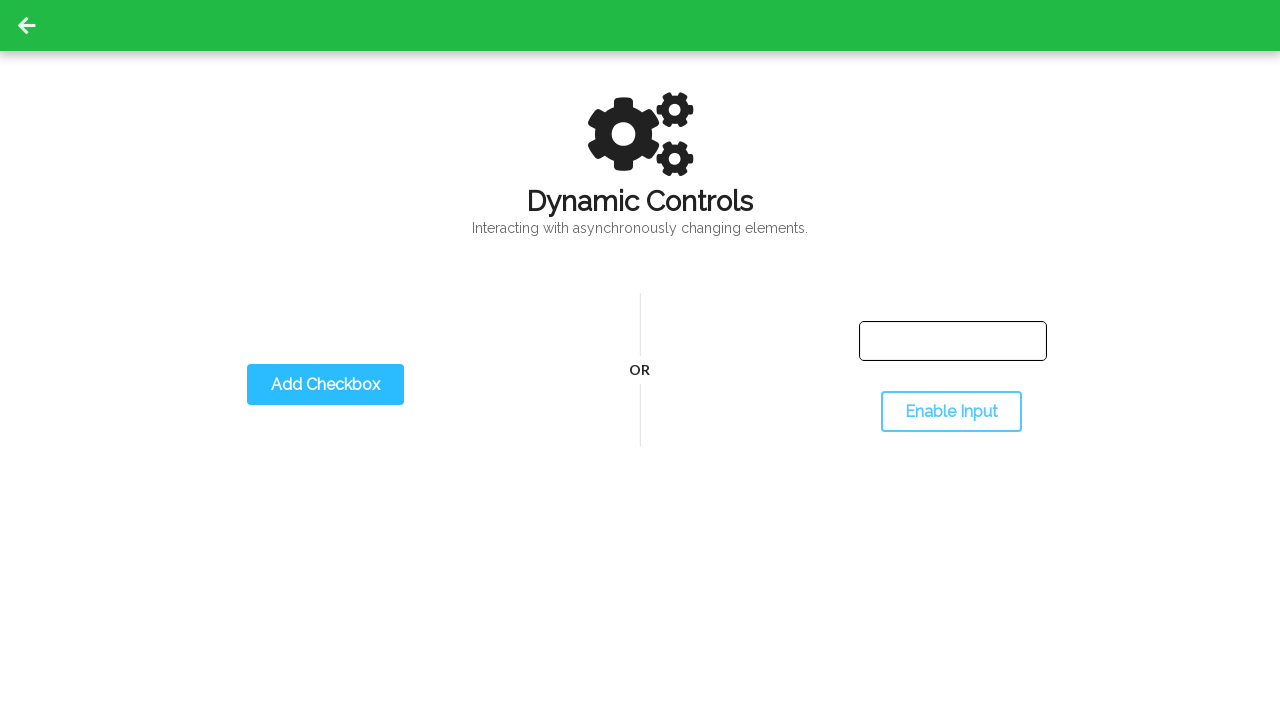

Clicked toggle button to show checkbox again at (325, 385) on #toggleCheckbox
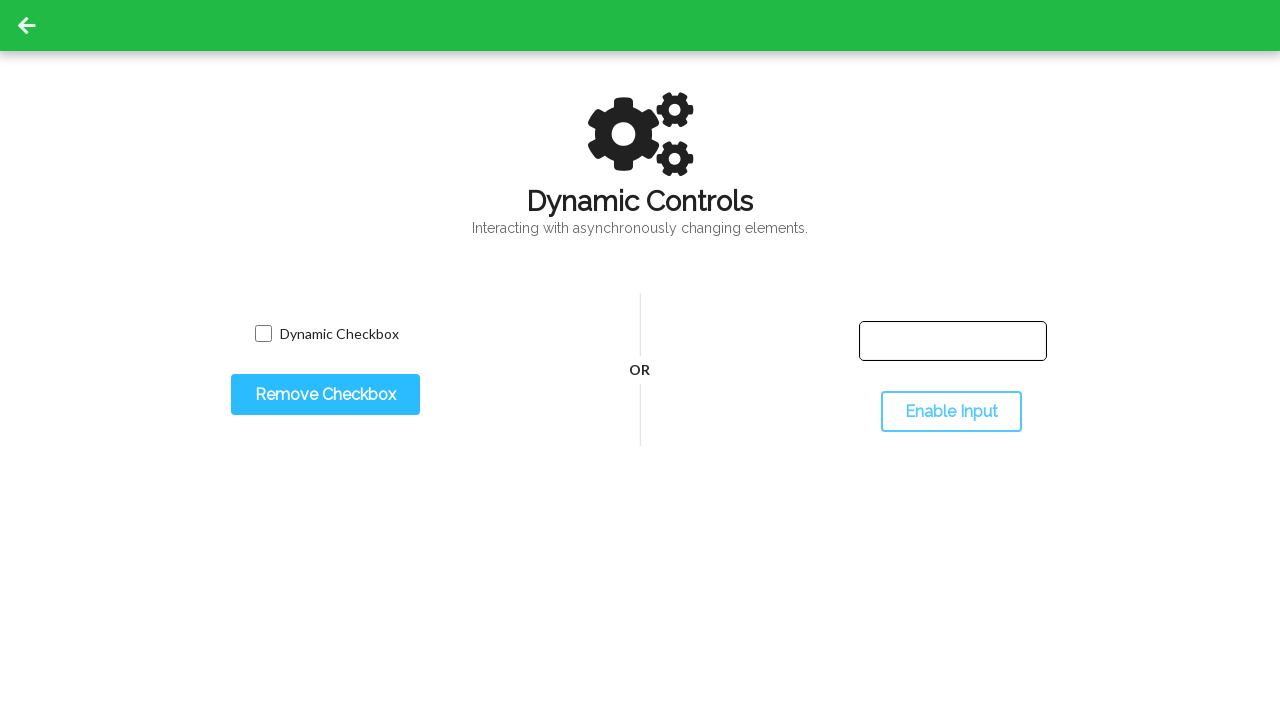

Waited for checkbox to become visible again
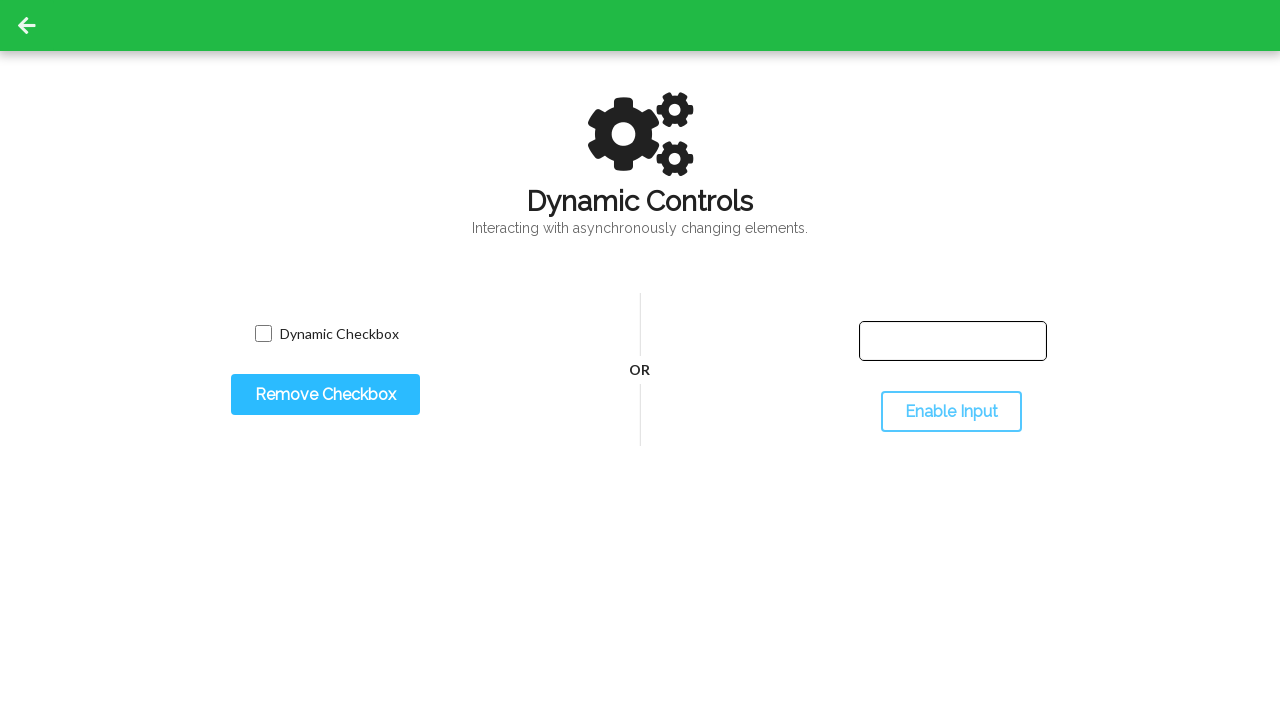

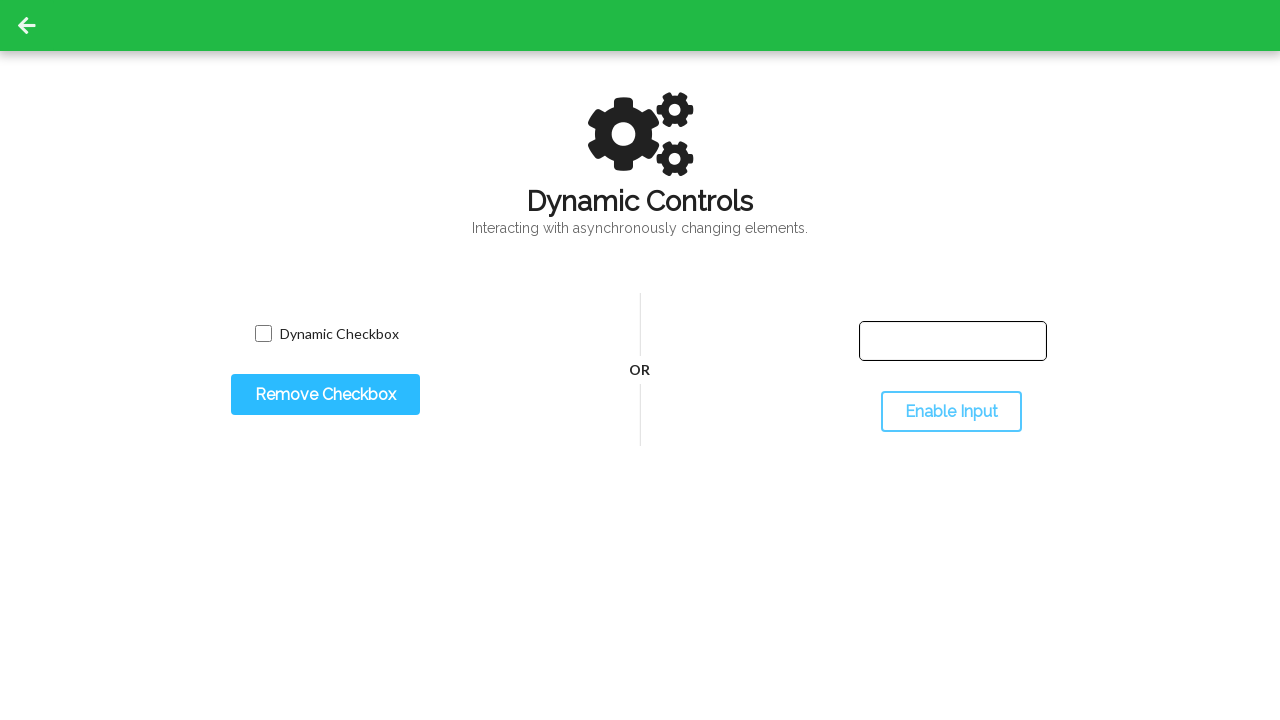